Tests dynamic loading functionality by clicking a start button and waiting 10 seconds (longer than needed) before verifying the loaded text displays "Hello World!"

Starting URL: https://automationfc.github.io/dynamic-loading/

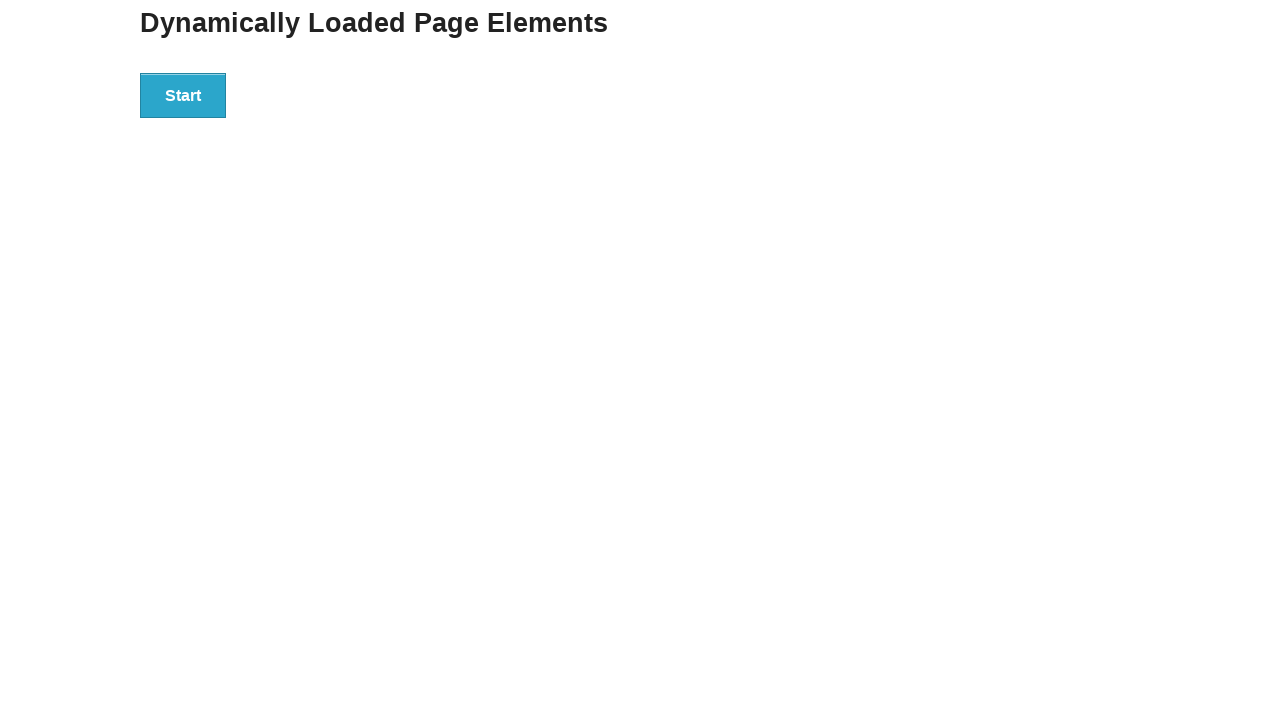

Clicked start button to trigger dynamic loading at (183, 95) on div#start > button
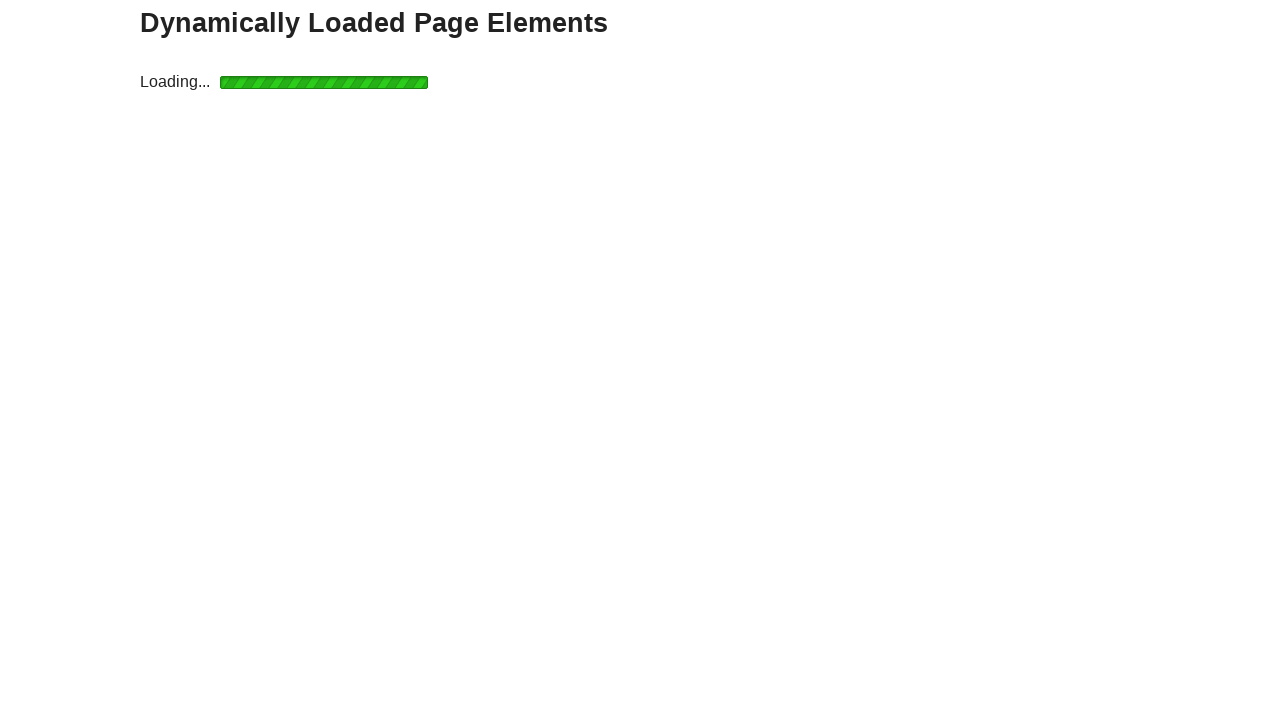

Waited 10 seconds for dynamic content to load
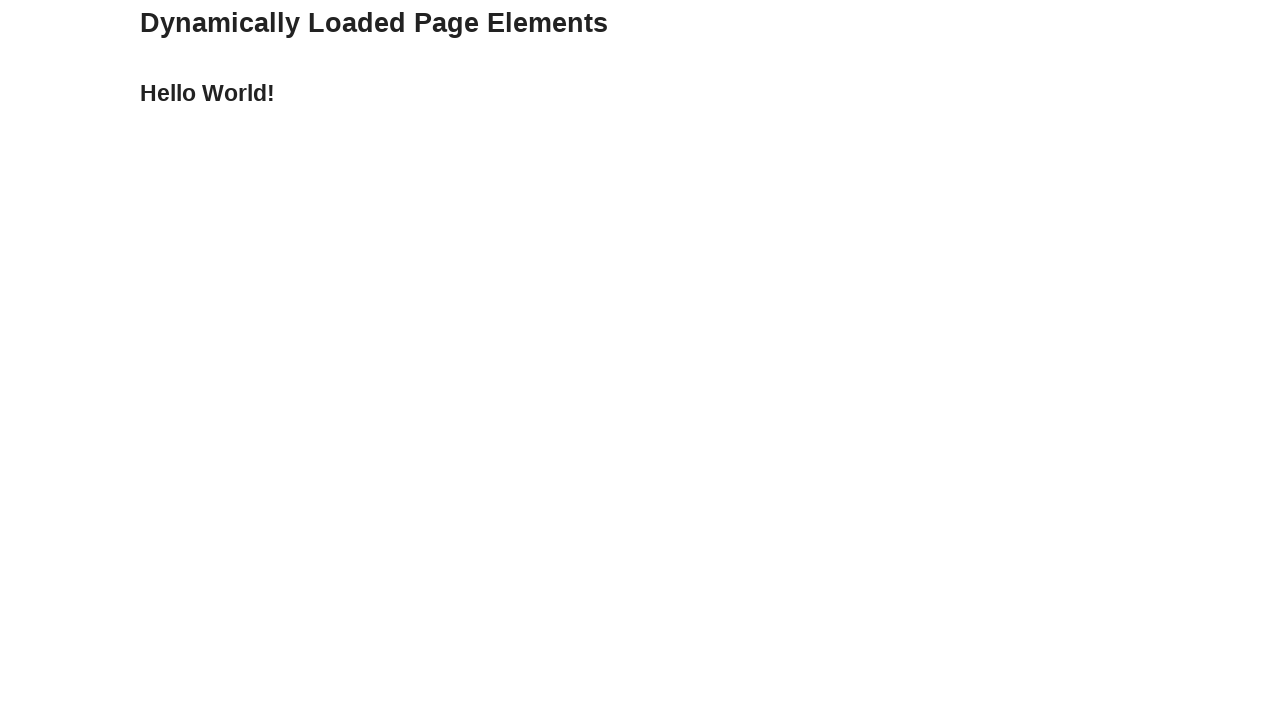

Verified loaded text displays 'Hello World!'
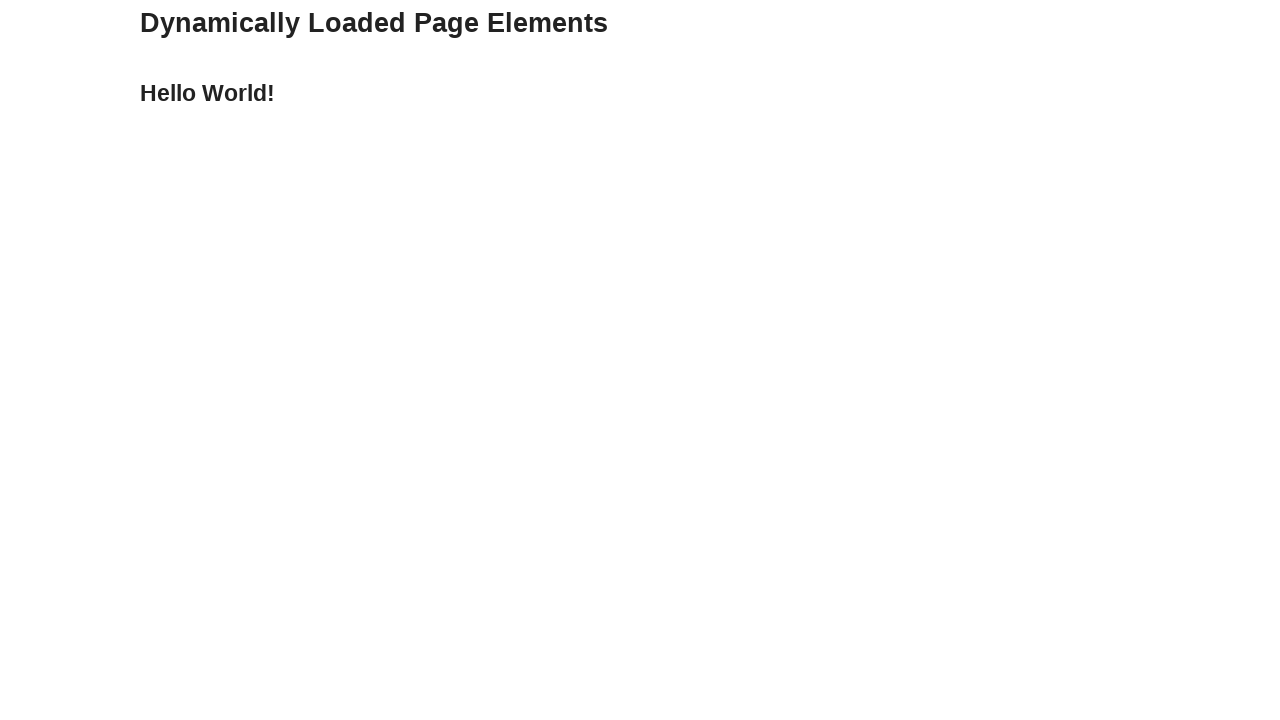

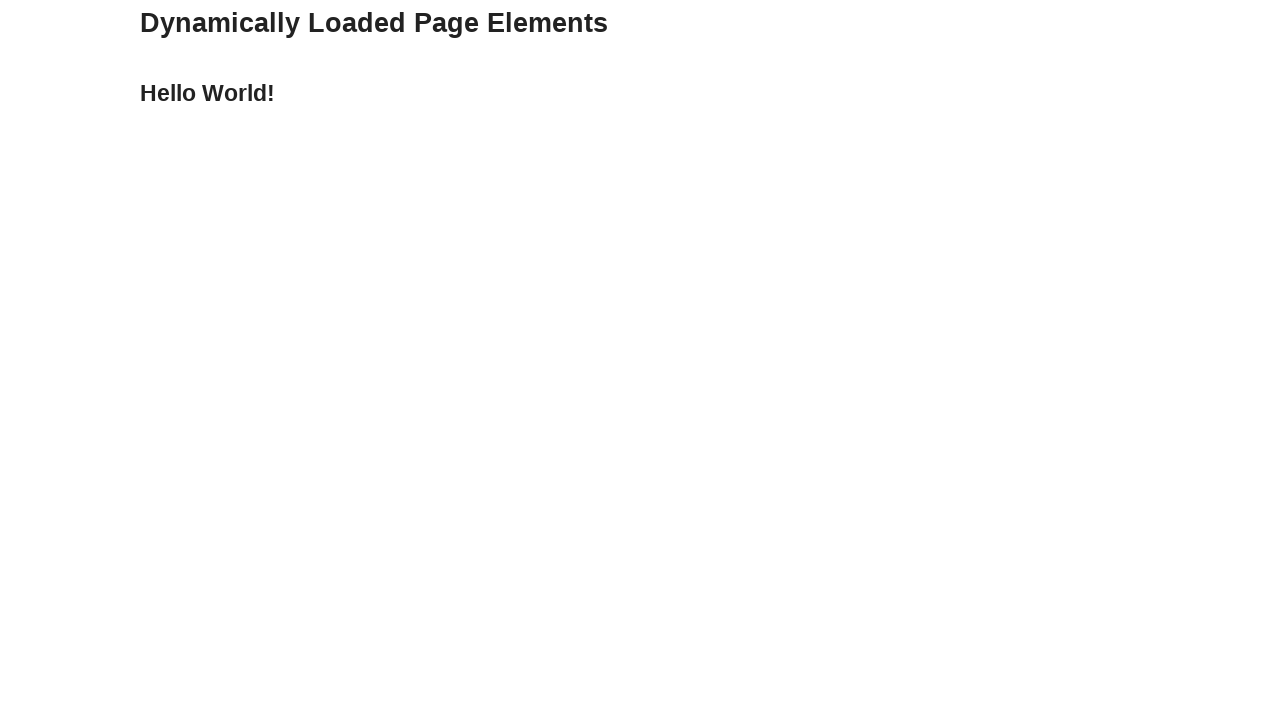